Tests scrolling functionality on an automation practice page by scrolling the main window and then scrolling within a fixed-header table element to verify all table content is accessible.

Starting URL: https://rahulshettyacademy.com/AutomationPractice/

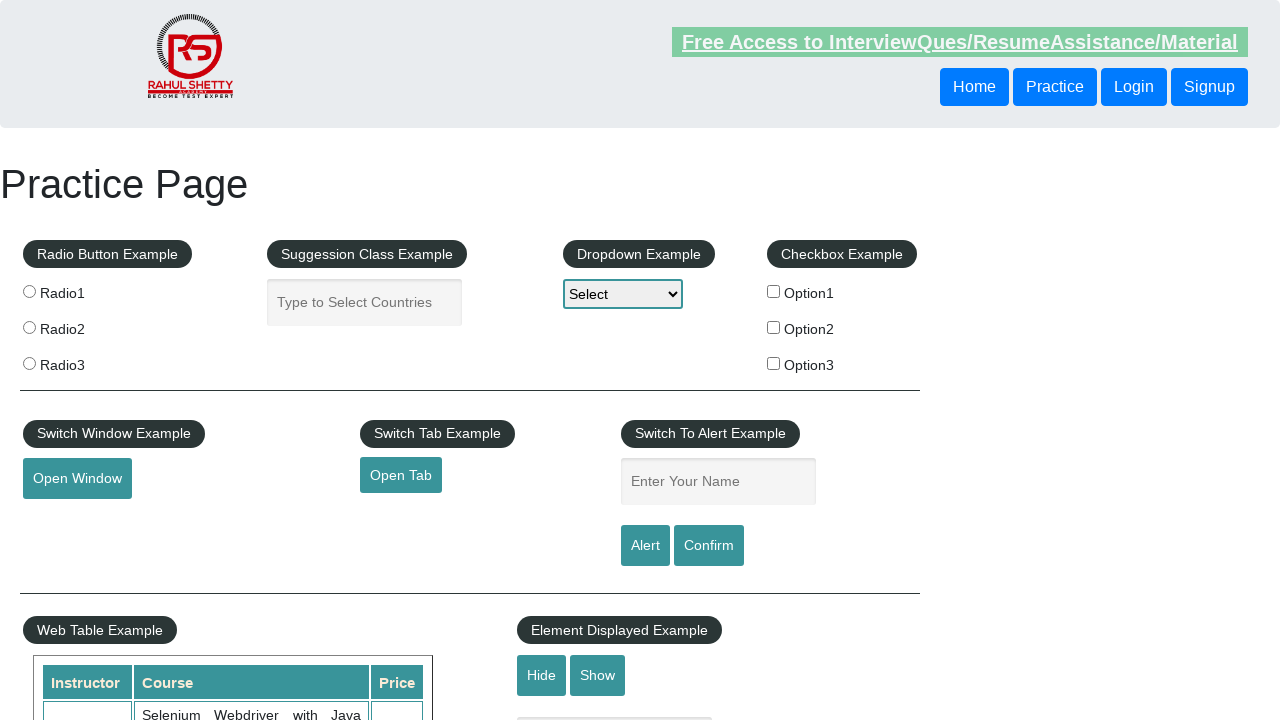

Scrolled main window down by 500 pixels
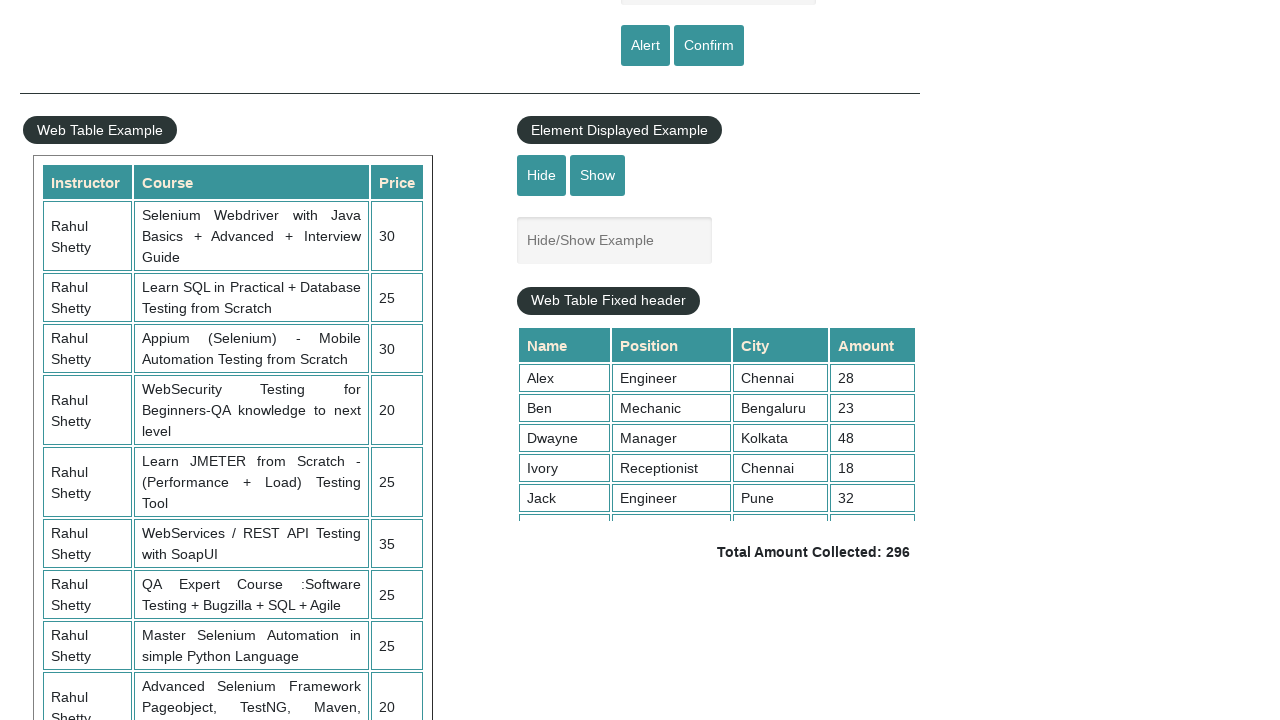

Fixed-header table element is now visible
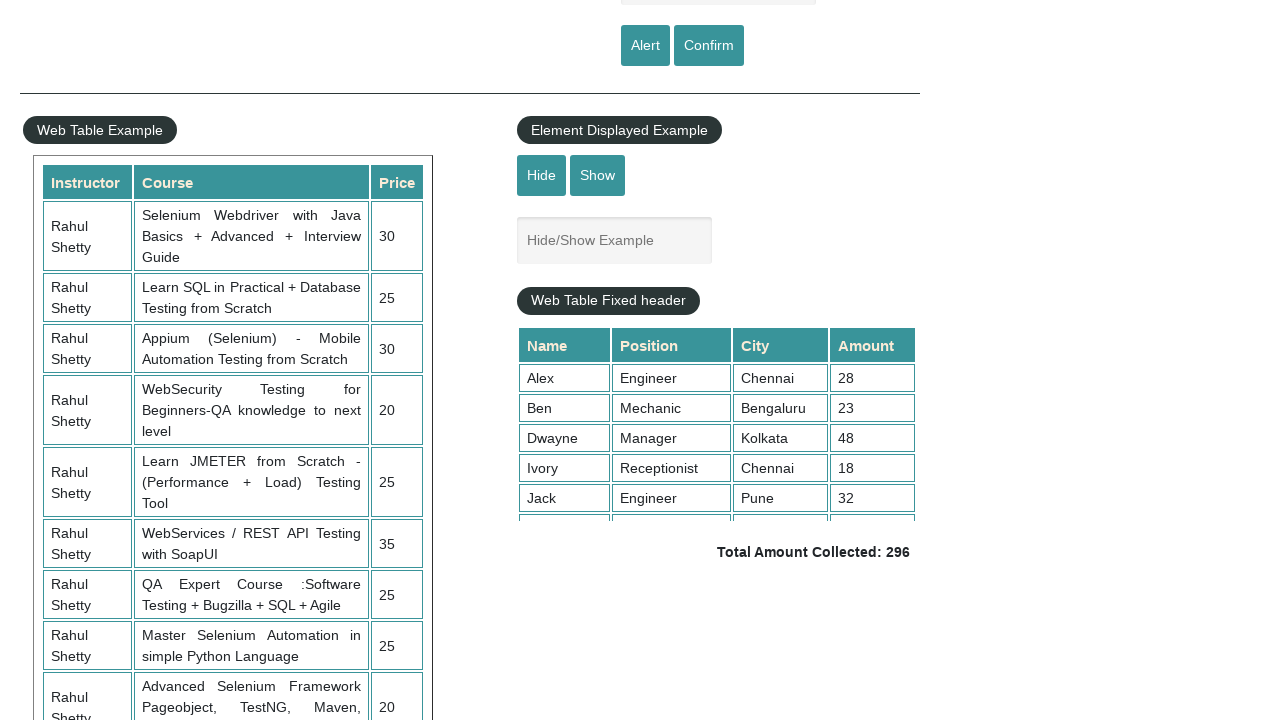

Scrolled within fixed-header table to bottom (scrollTop = 5000)
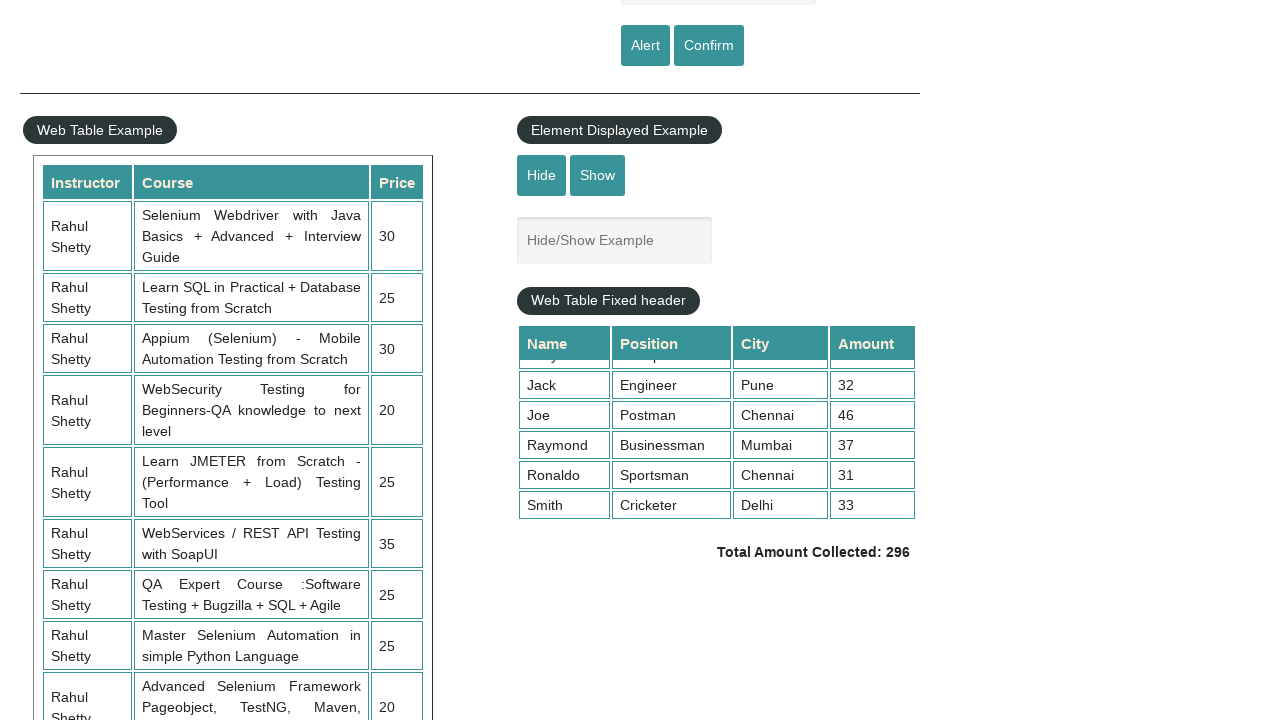

Waited 1000ms for scroll animation to complete
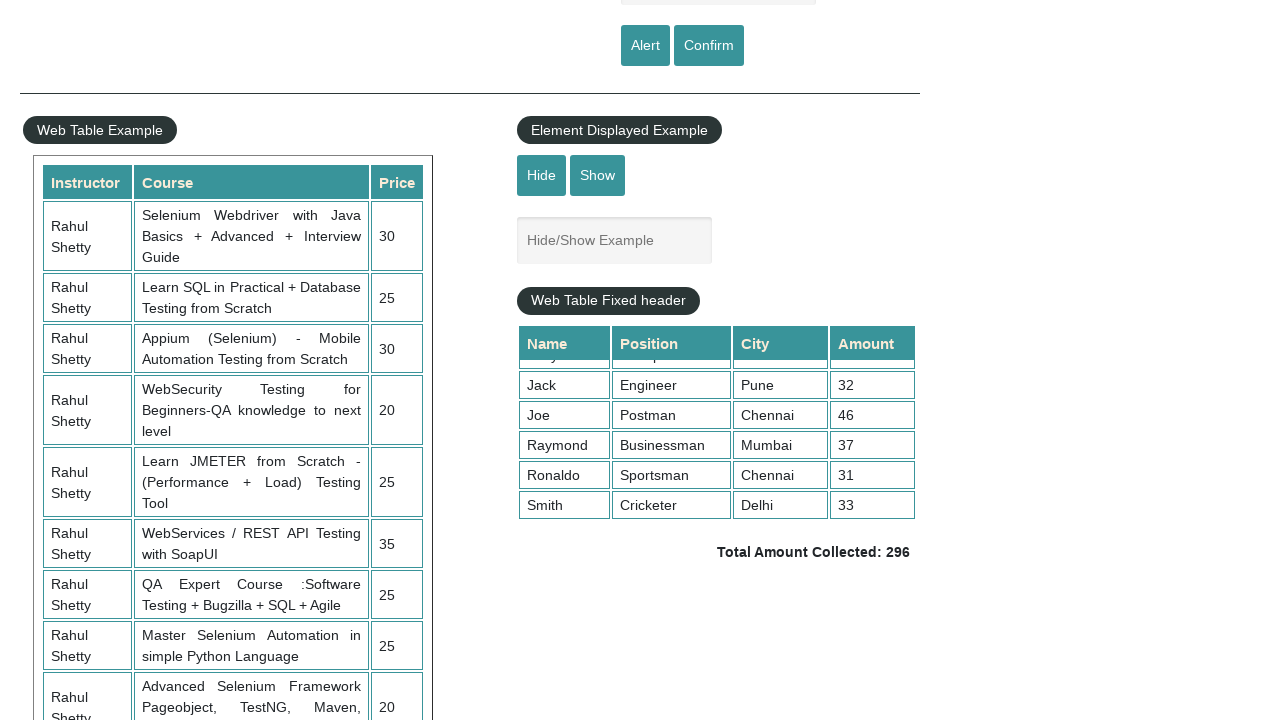

Verified table data cell (4th column) is present
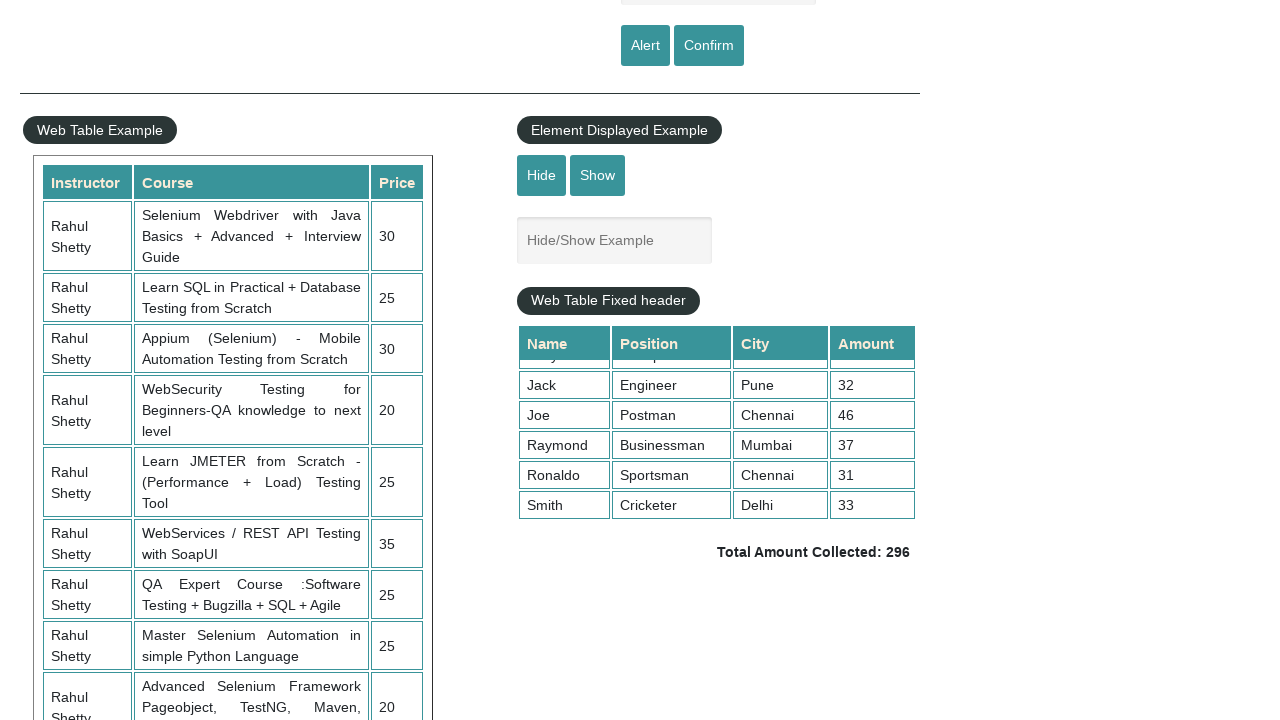

Verified total amount element is present
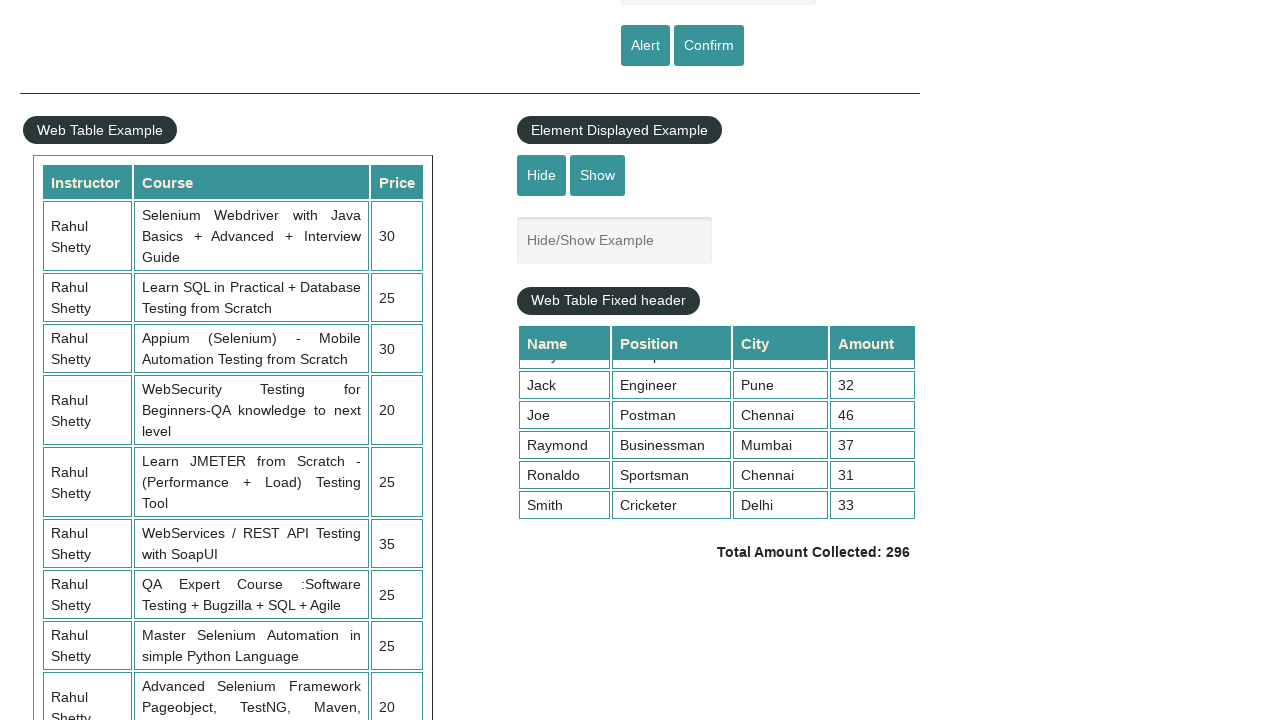

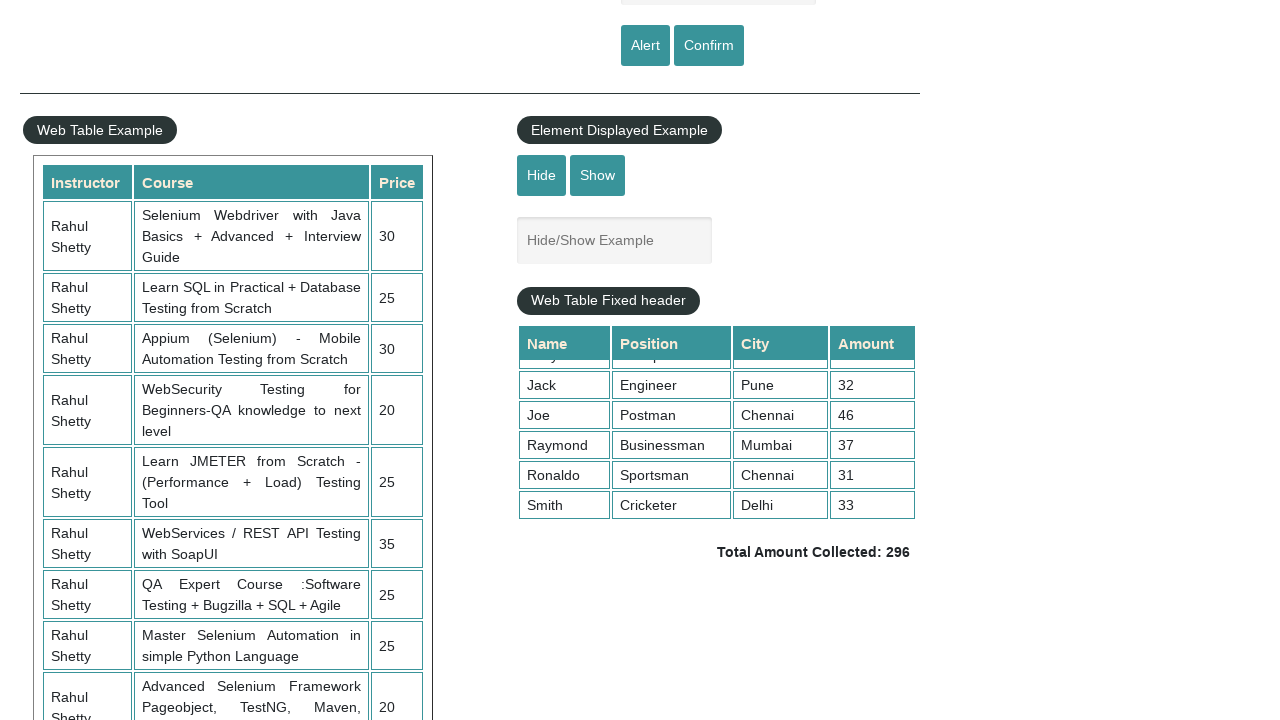